Tests page scrolling functionality by incrementally scrolling down the page in 500-pixel steps, four times total.

Starting URL: https://www.actimind.com/

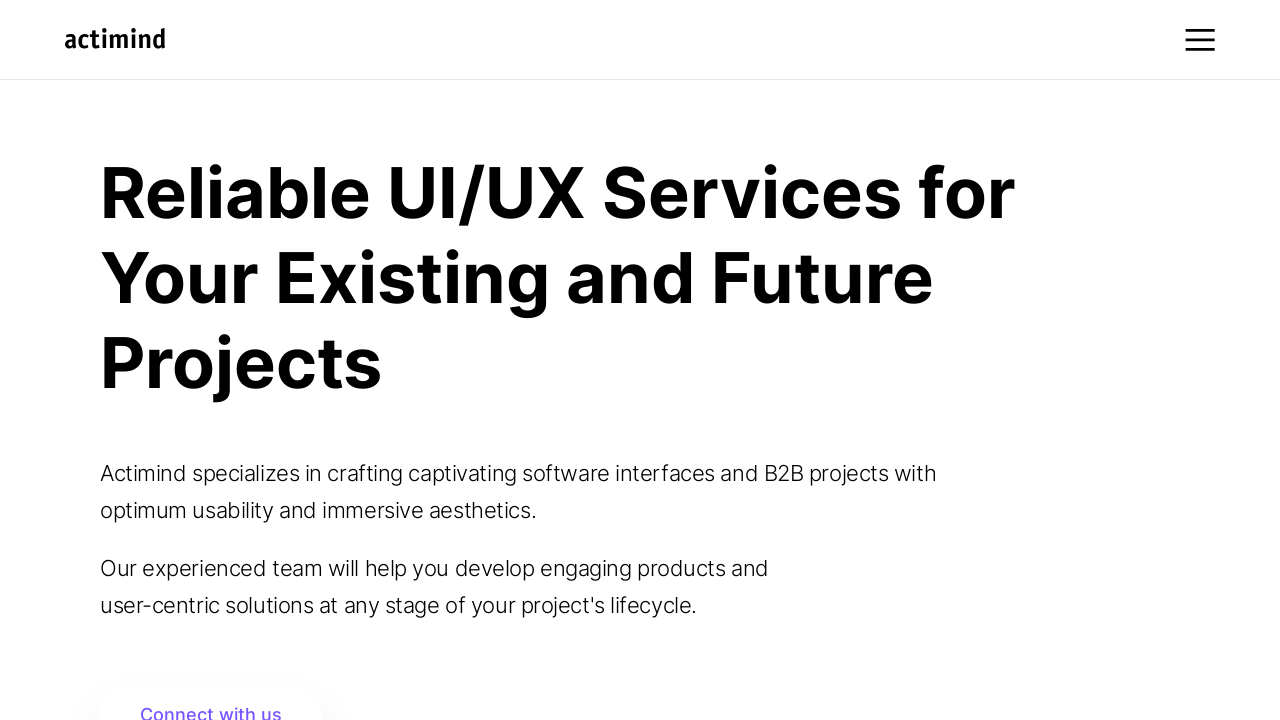

Scrolled page down to 500 pixels
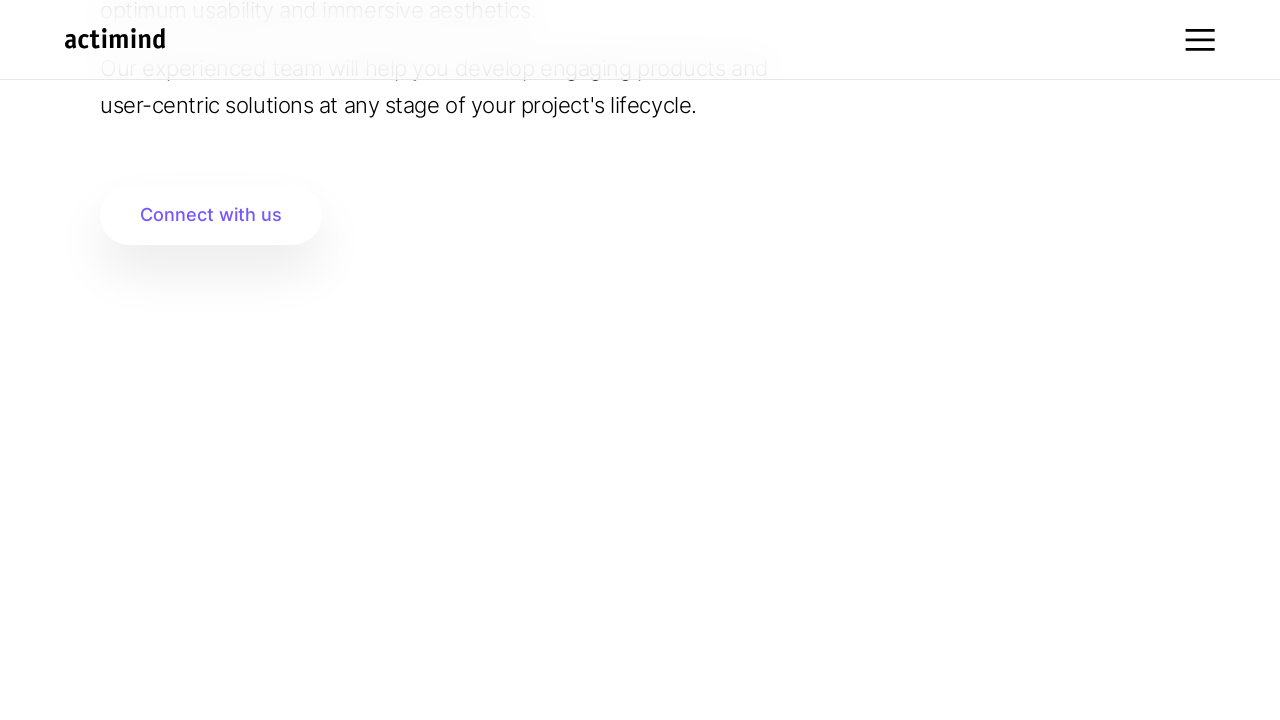

Waited 1 second for content to load after scrolling to 500px
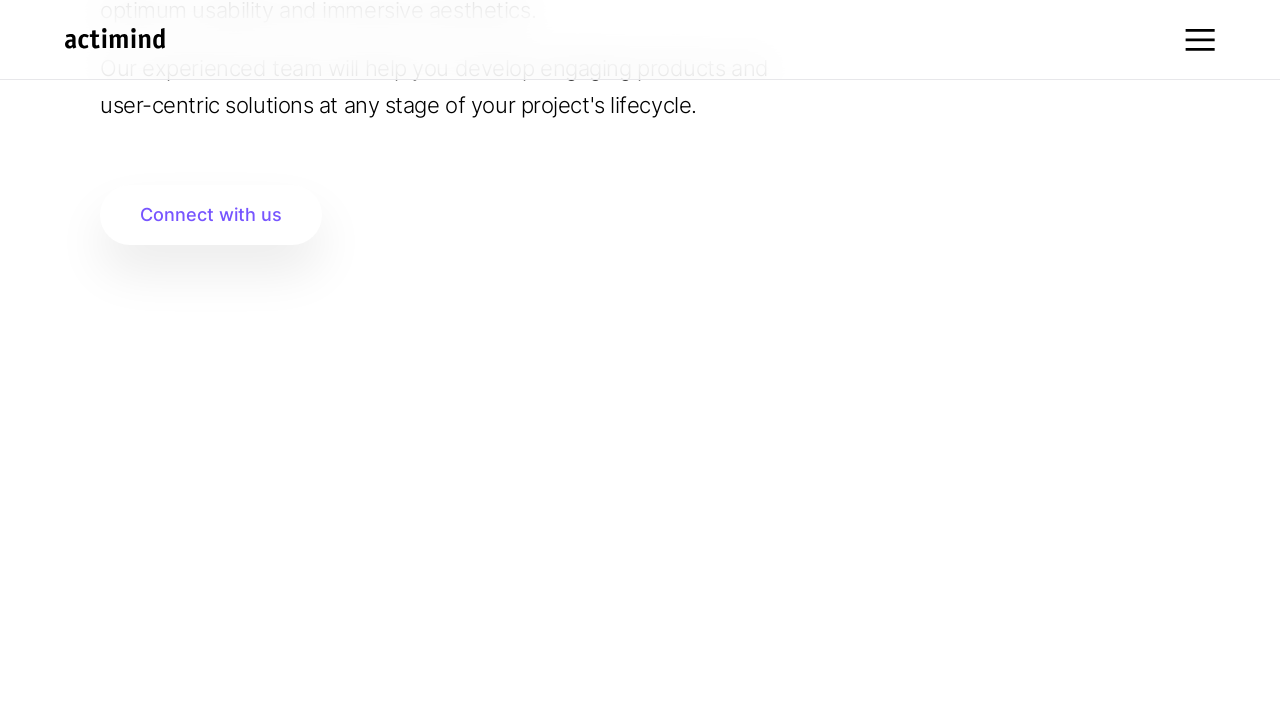

Scrolled page down to 1000 pixels
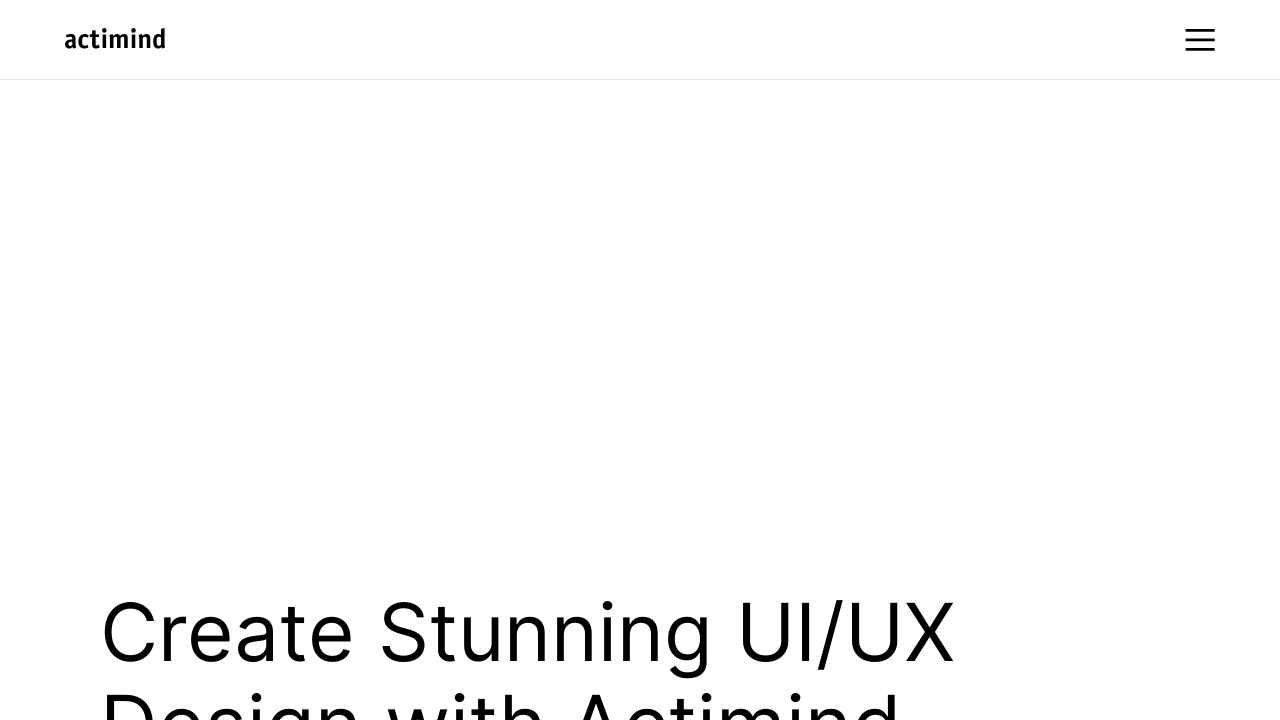

Waited 1 second for content to load after scrolling to 1000px
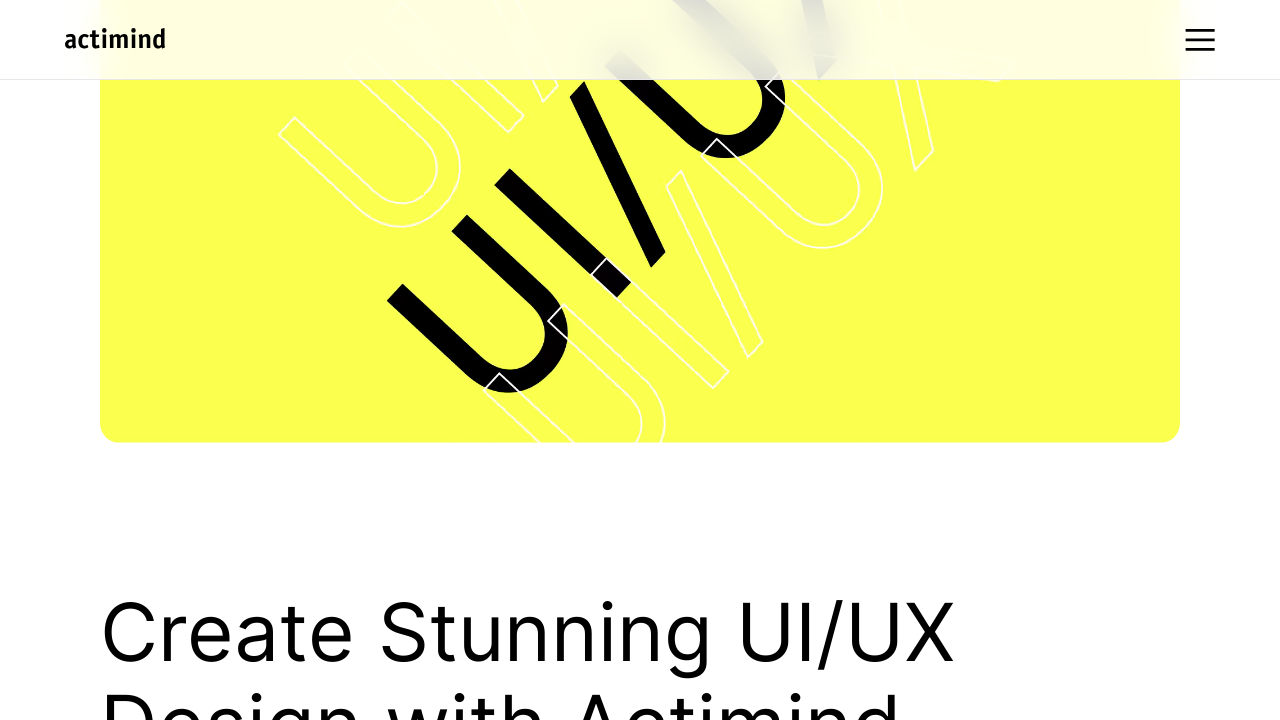

Scrolled page down to 1500 pixels
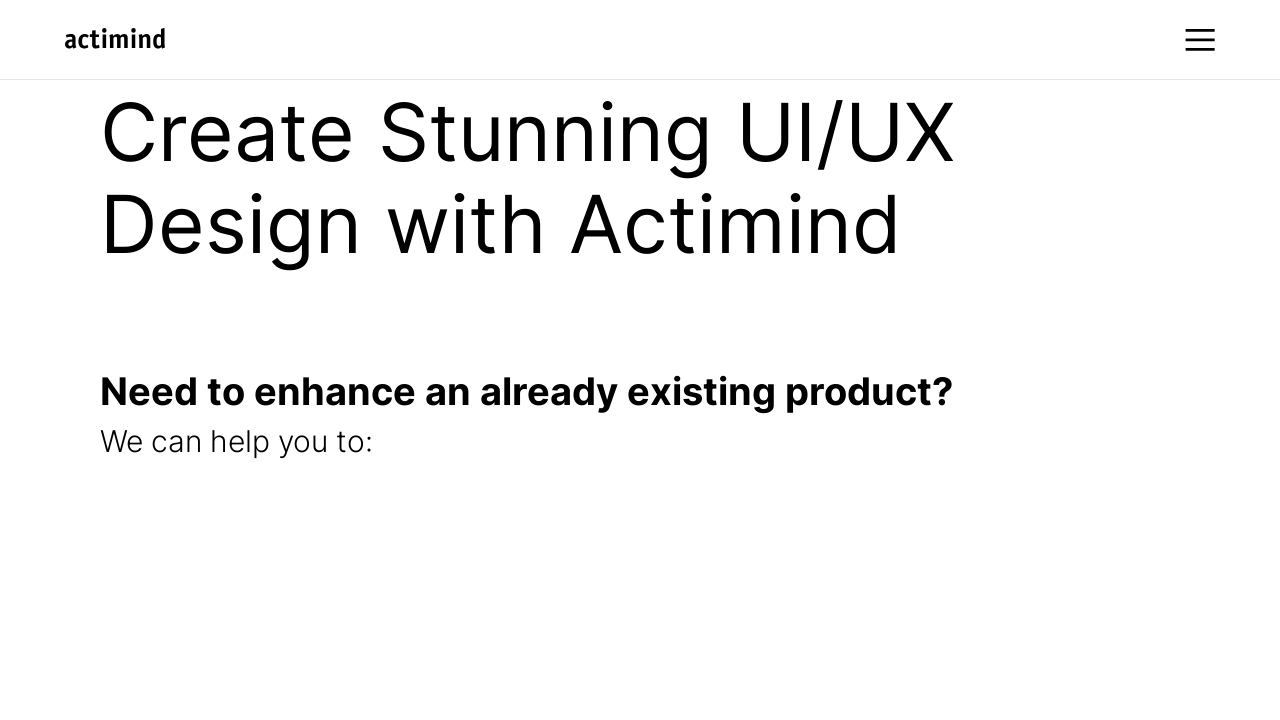

Waited 1 second for content to load after scrolling to 1500px
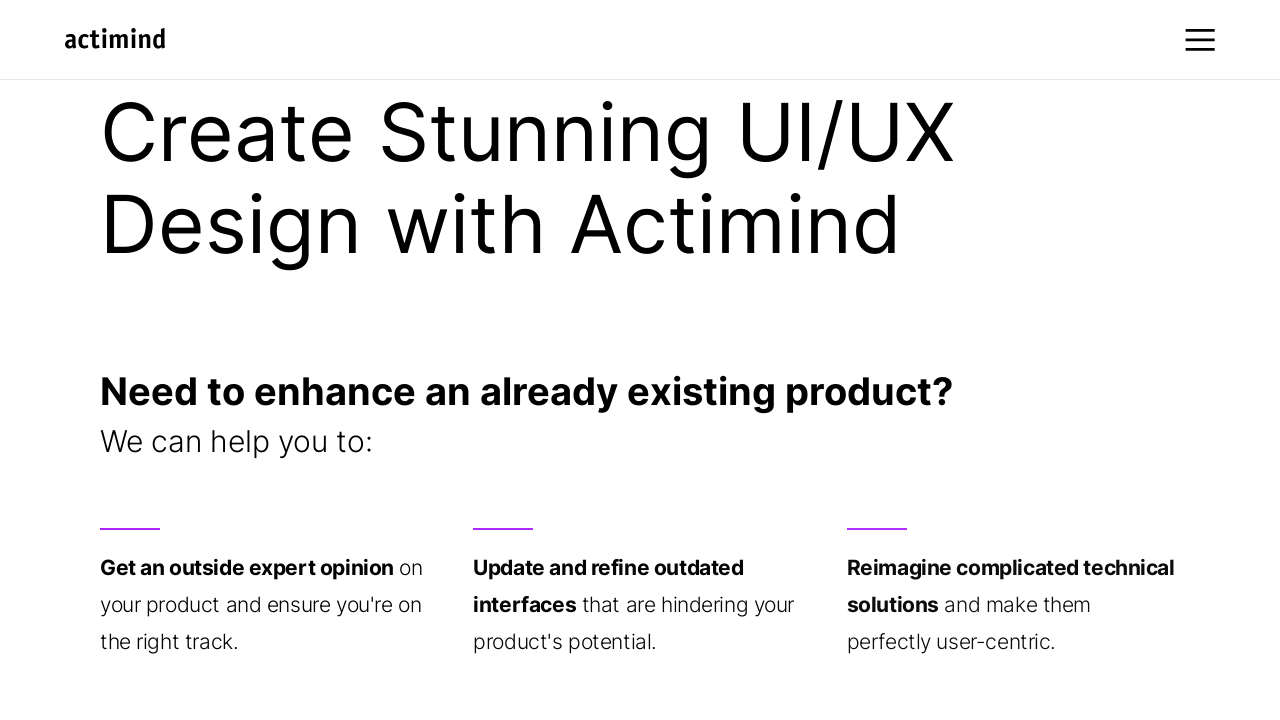

Scrolled page down to 2000 pixels
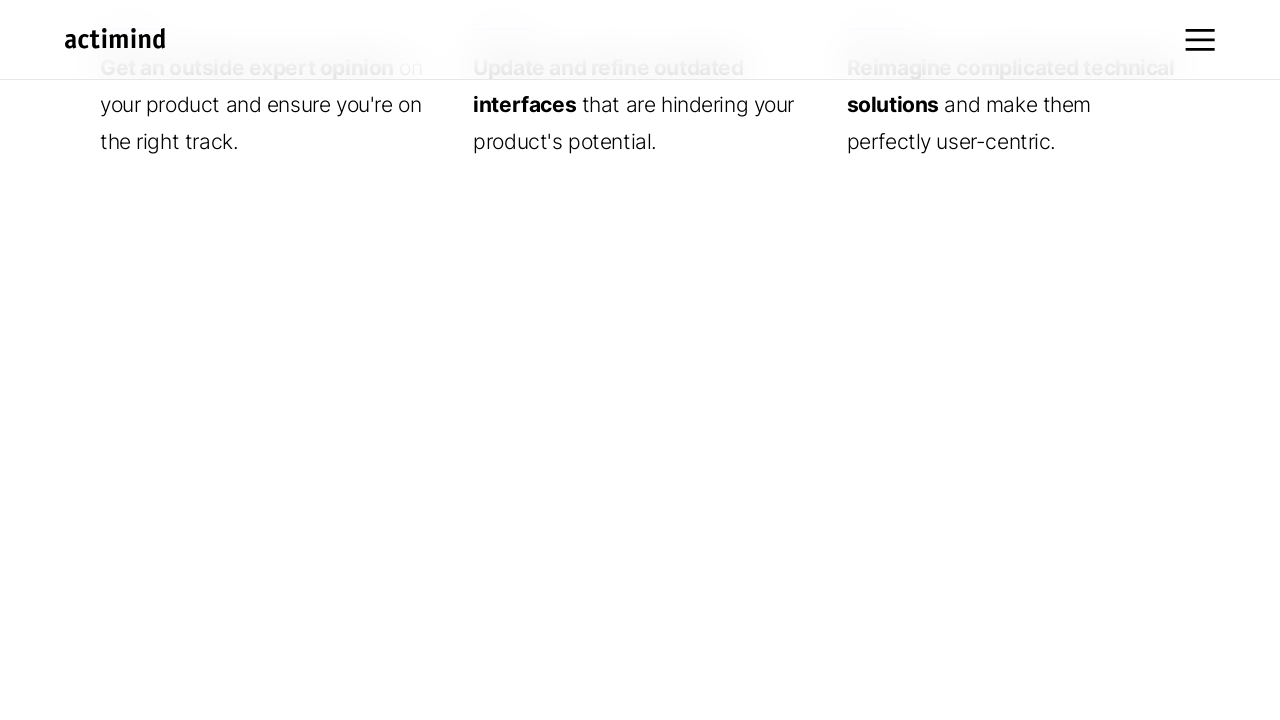

Waited 1 second for content to load after scrolling to 2000px
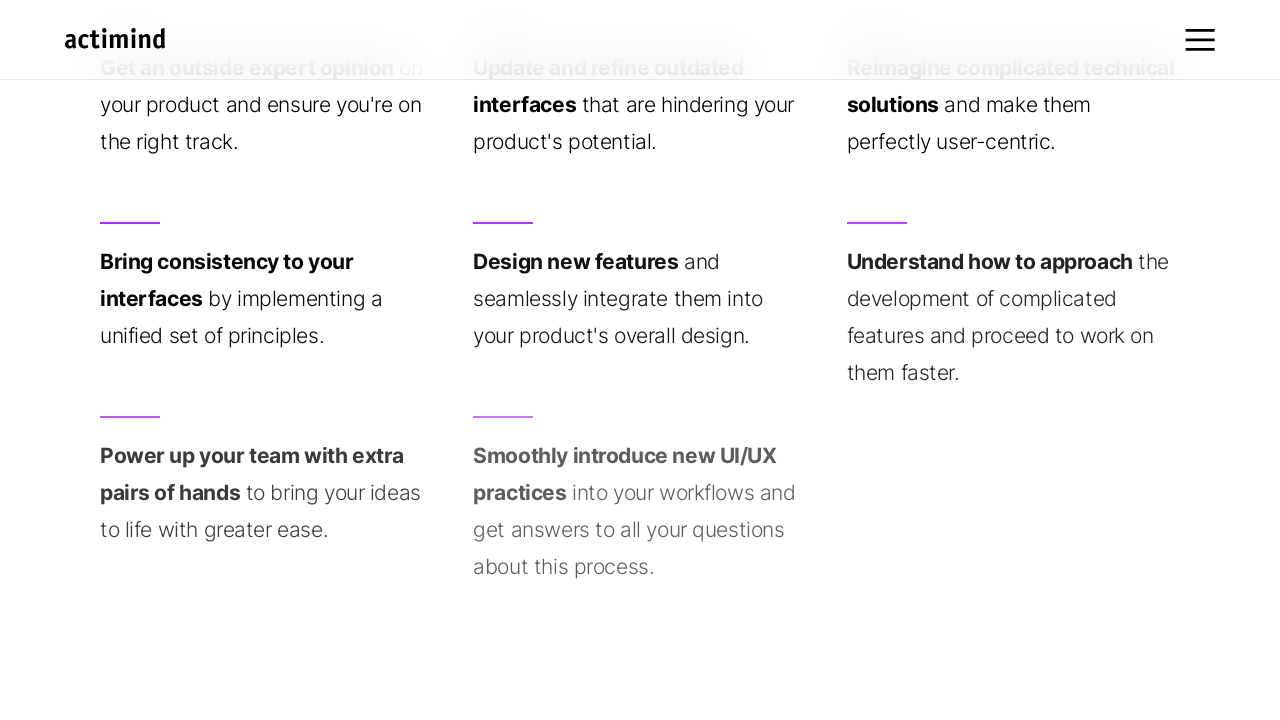

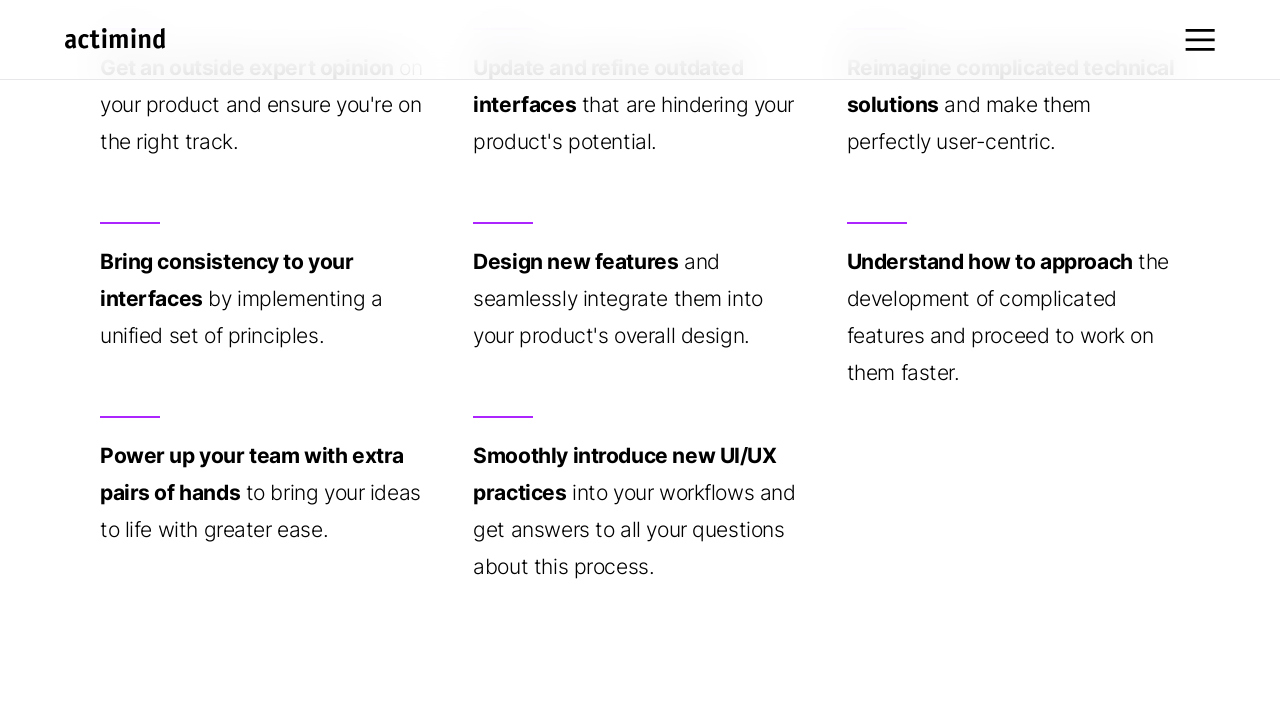